Tests opening the Login modal by clicking the Log in link in the navigation bar

Starting URL: https://www.demoblaze.com/

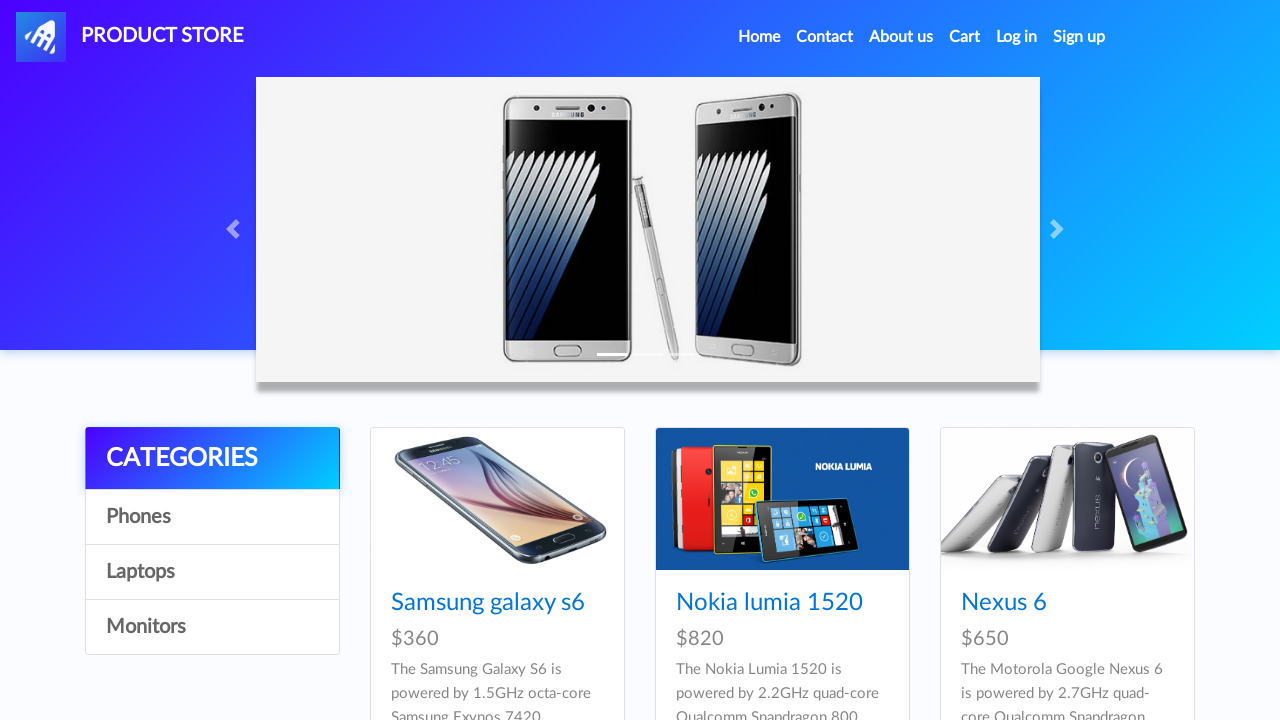

Navigated to https://www.demoblaze.com/
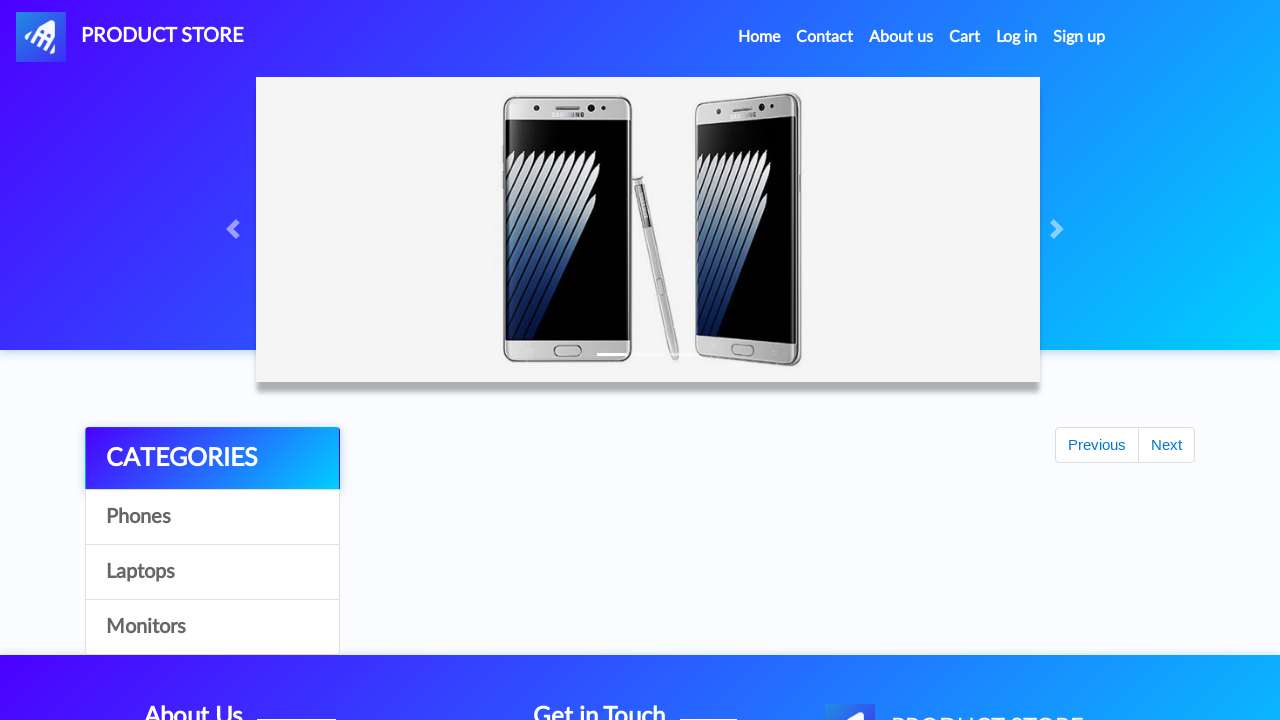

Clicked Log in link in navigation bar to open Login modal at (1017, 37) on internal:role=link[name="Log in"i]
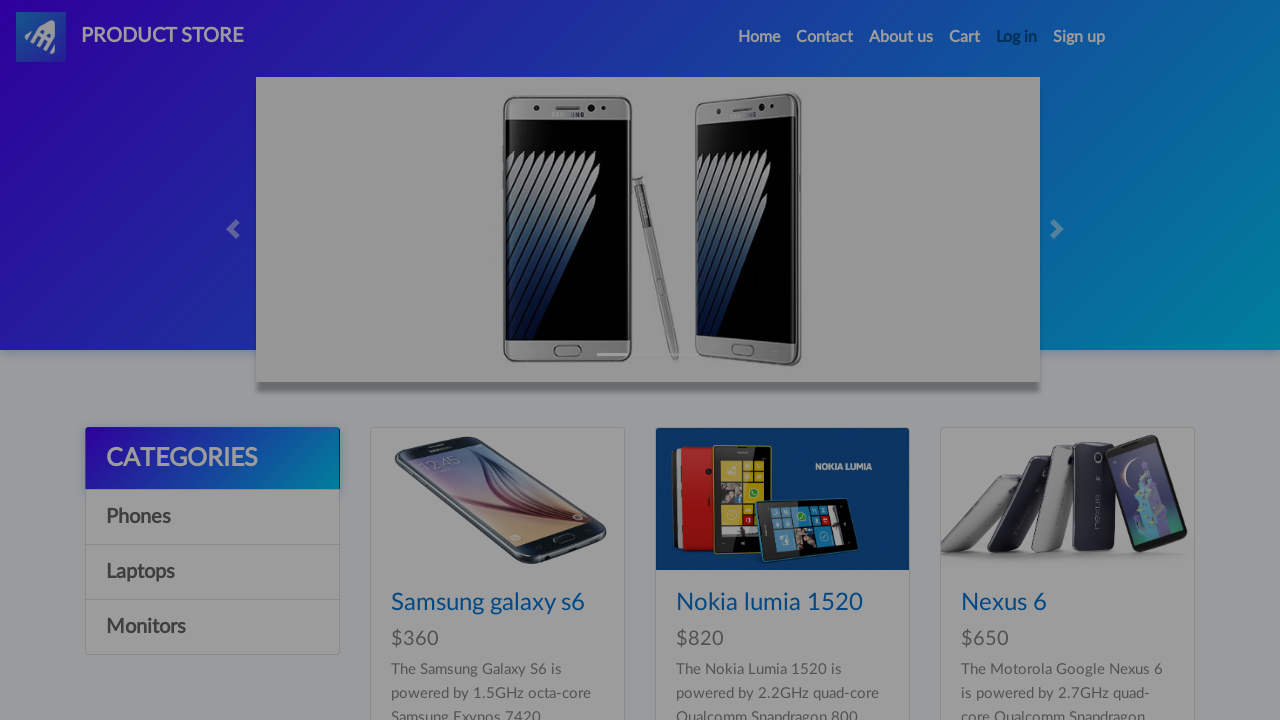

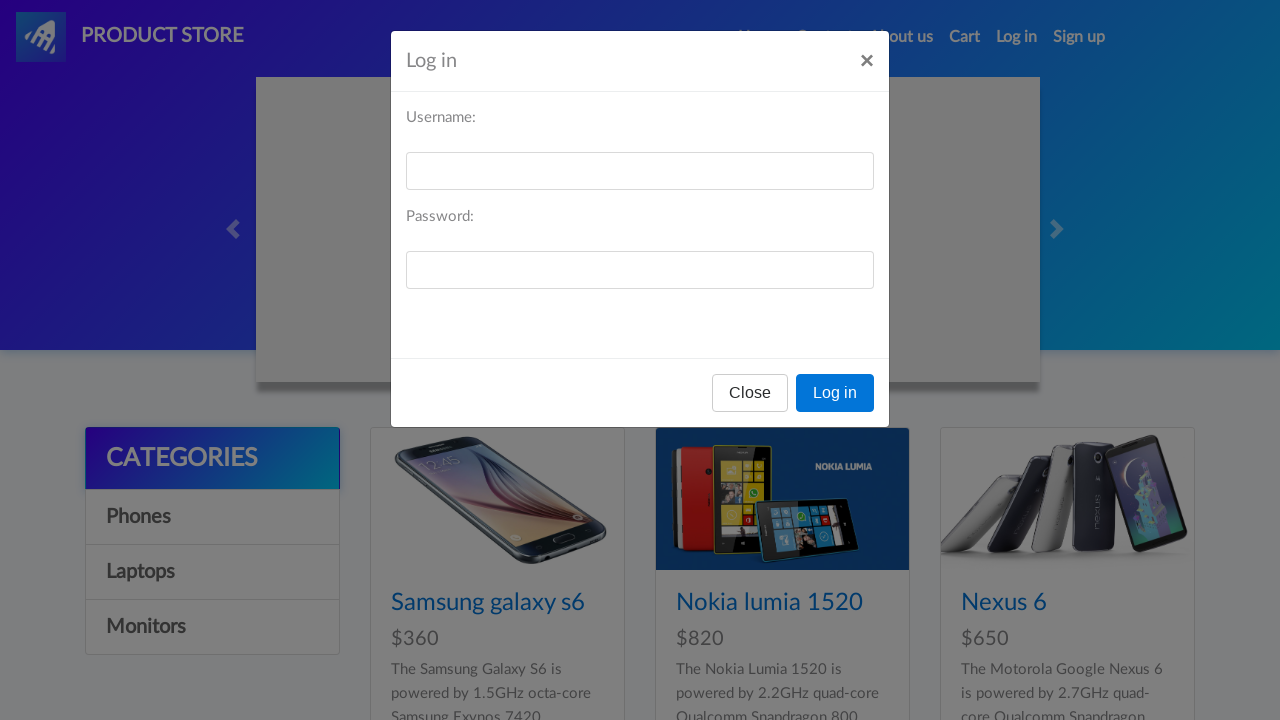